Tests handling of iframes by navigating to a practice page, switching to an embedded iframe, clicking on a visible link element, and extracting text content from a header within the frame.

Starting URL: https://rahulshettyacademy.com/AutomationPractice/

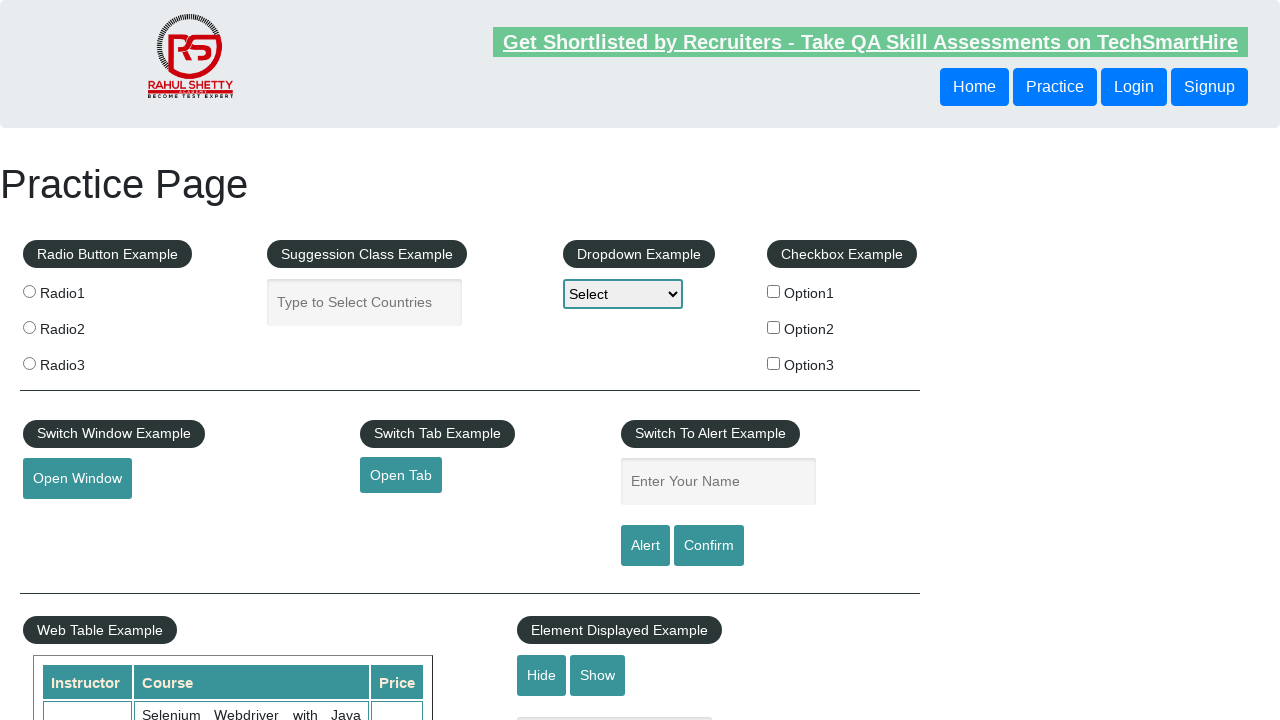

Located iframe with ID 'courses-iframe'
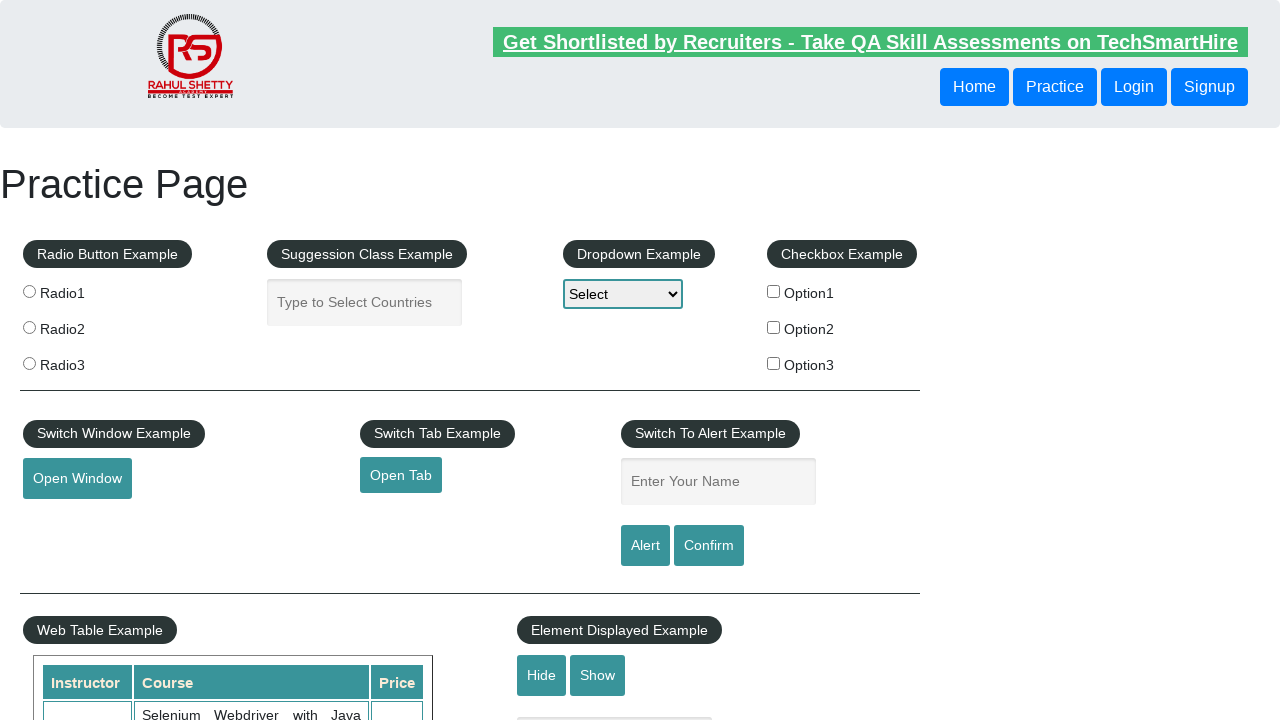

Clicked 'lifetime-access' link within the iframe at (307, 360) on #courses-iframe >> internal:control=enter-frame >> li [href='lifetime-access']:v
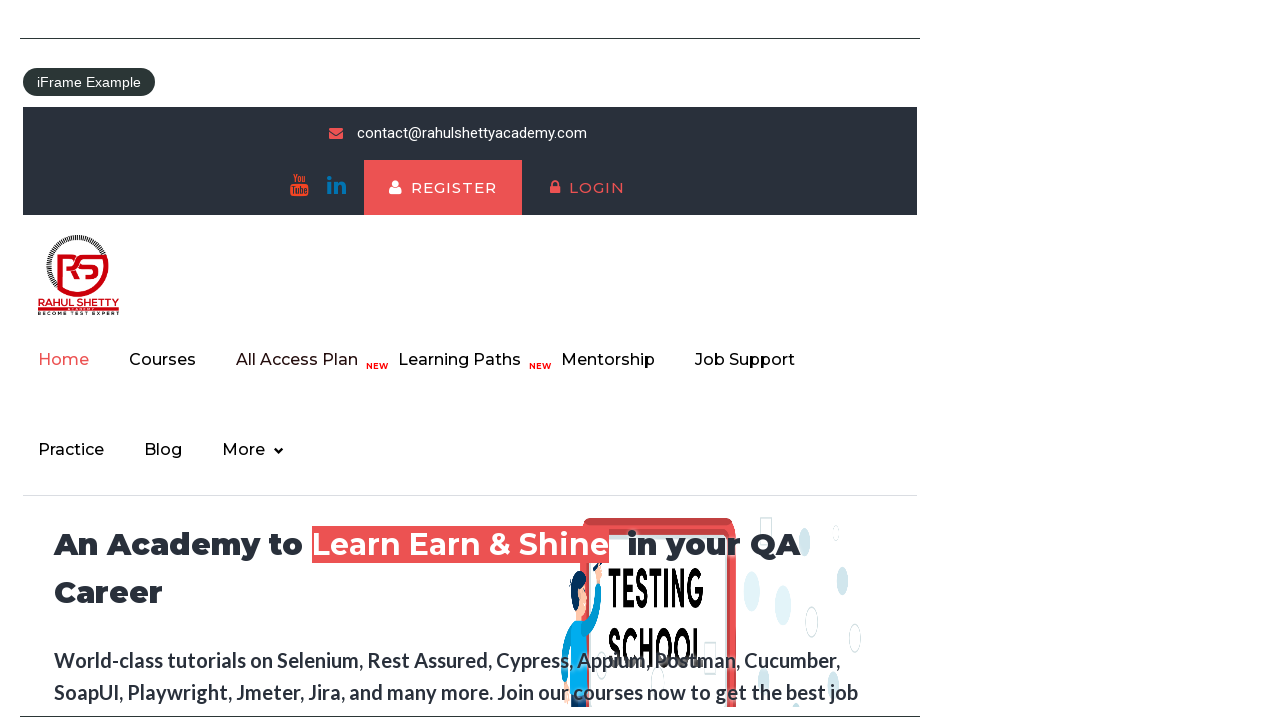

Extracted header text from iframe: Join 13,522 Happy Subscibers!
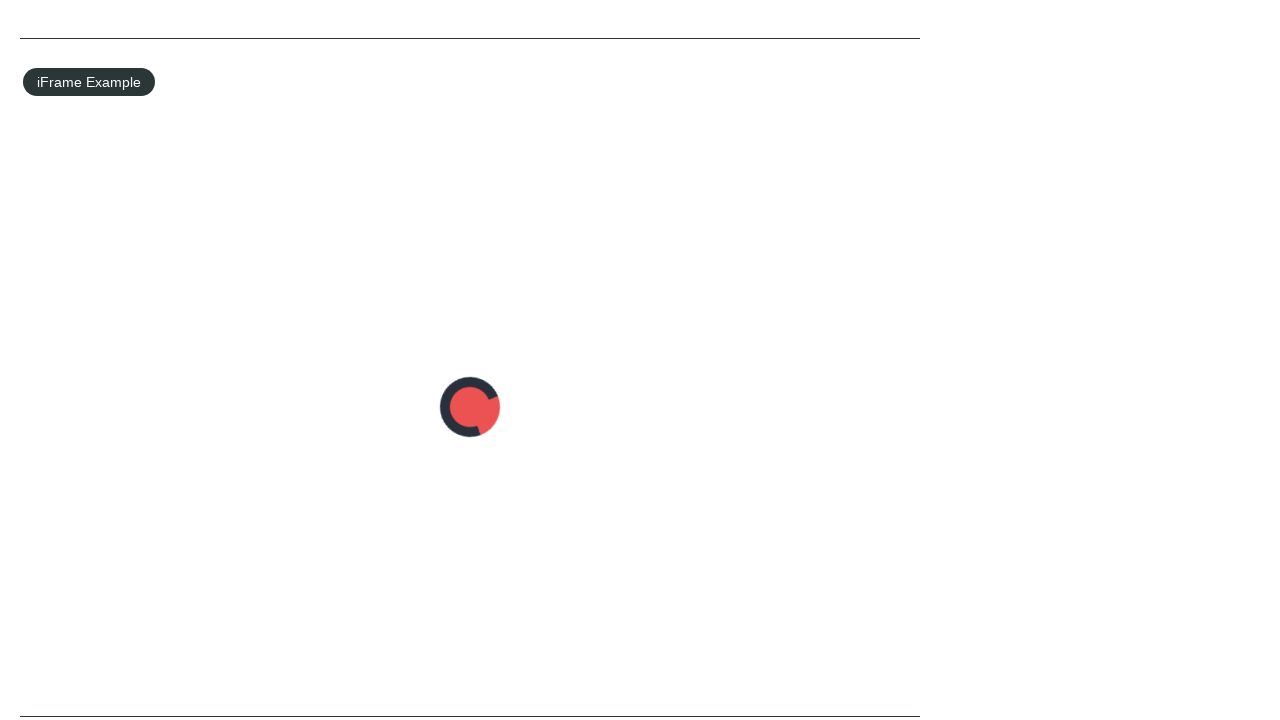

Printed header text to console
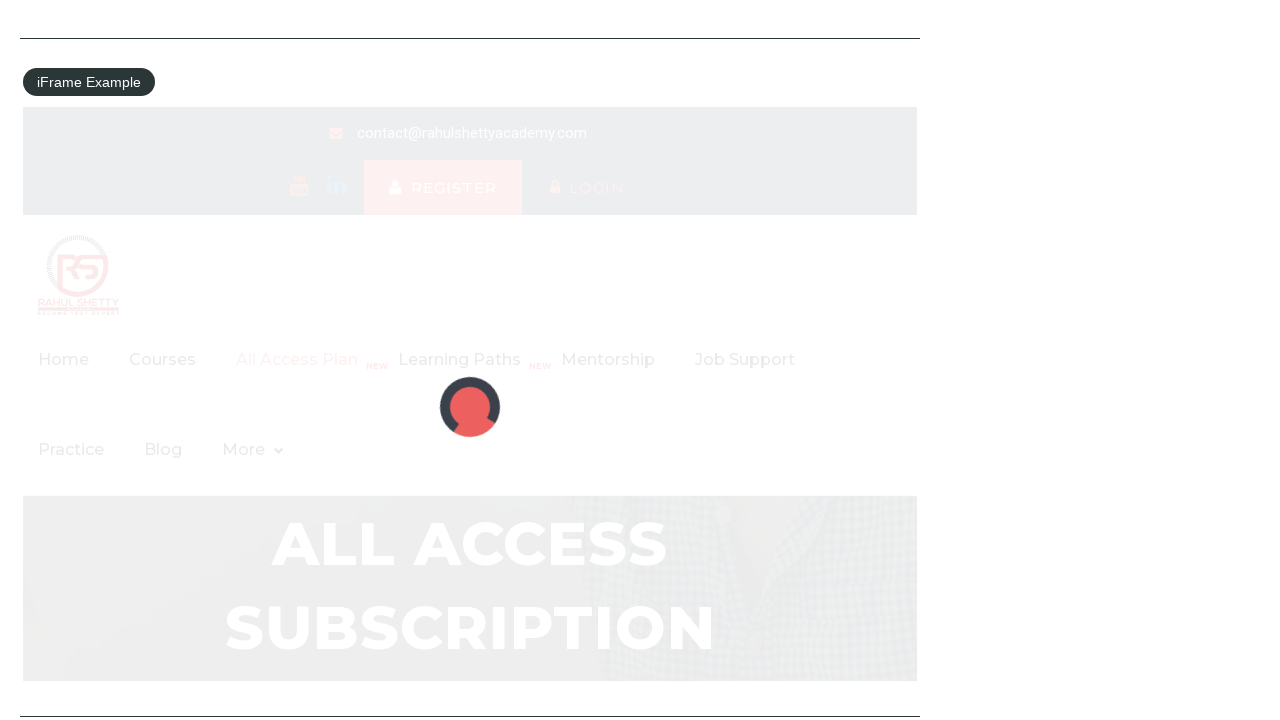

Extracted subscriber number from header: 13,522
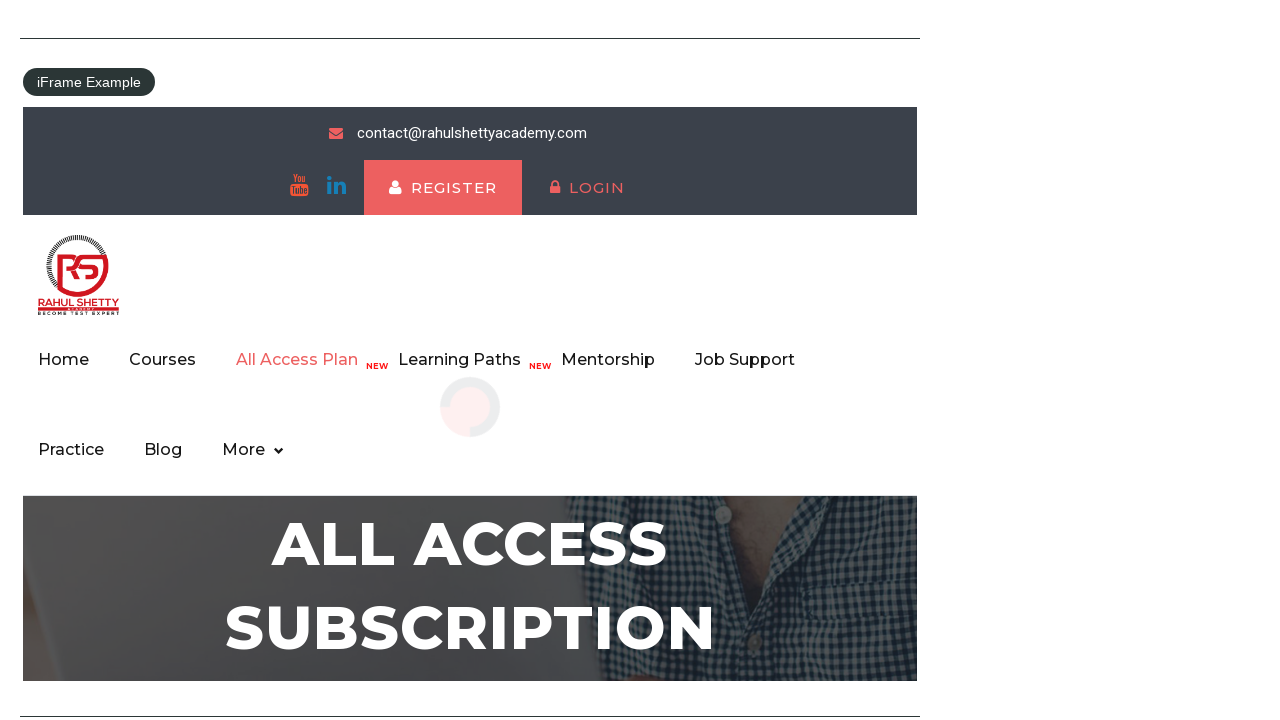

Printed subscriber number to console: 13,522
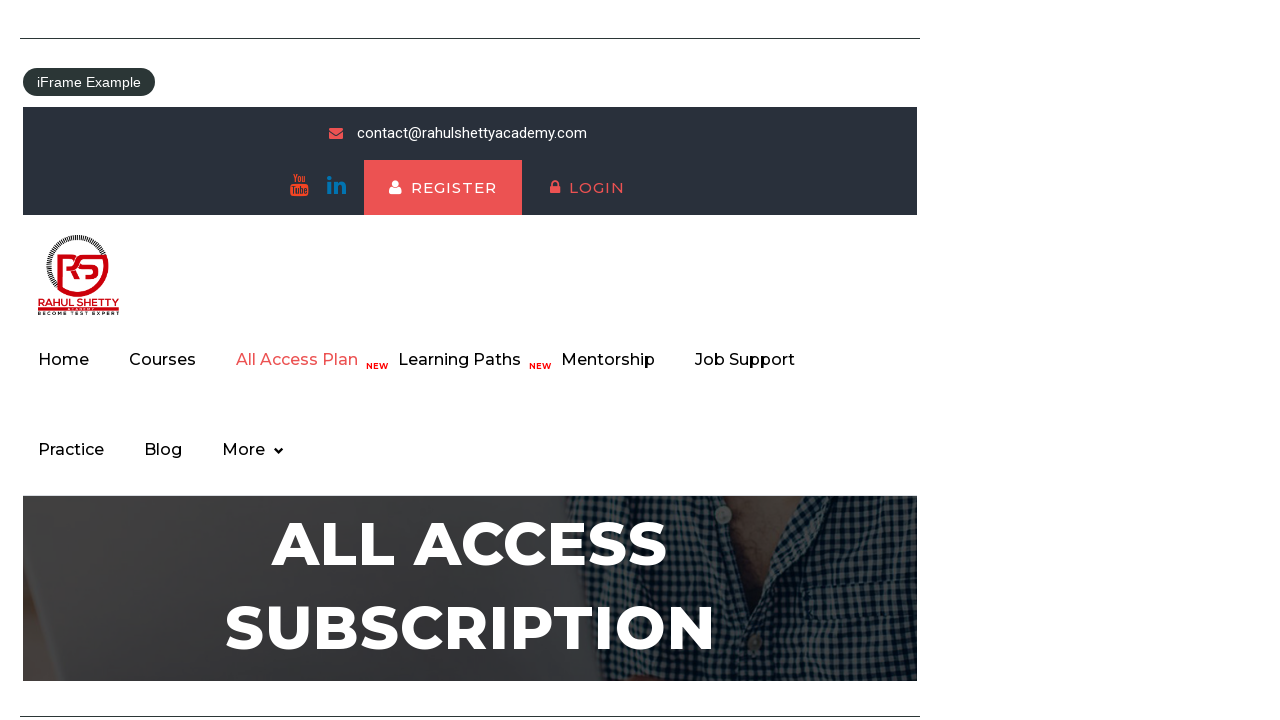

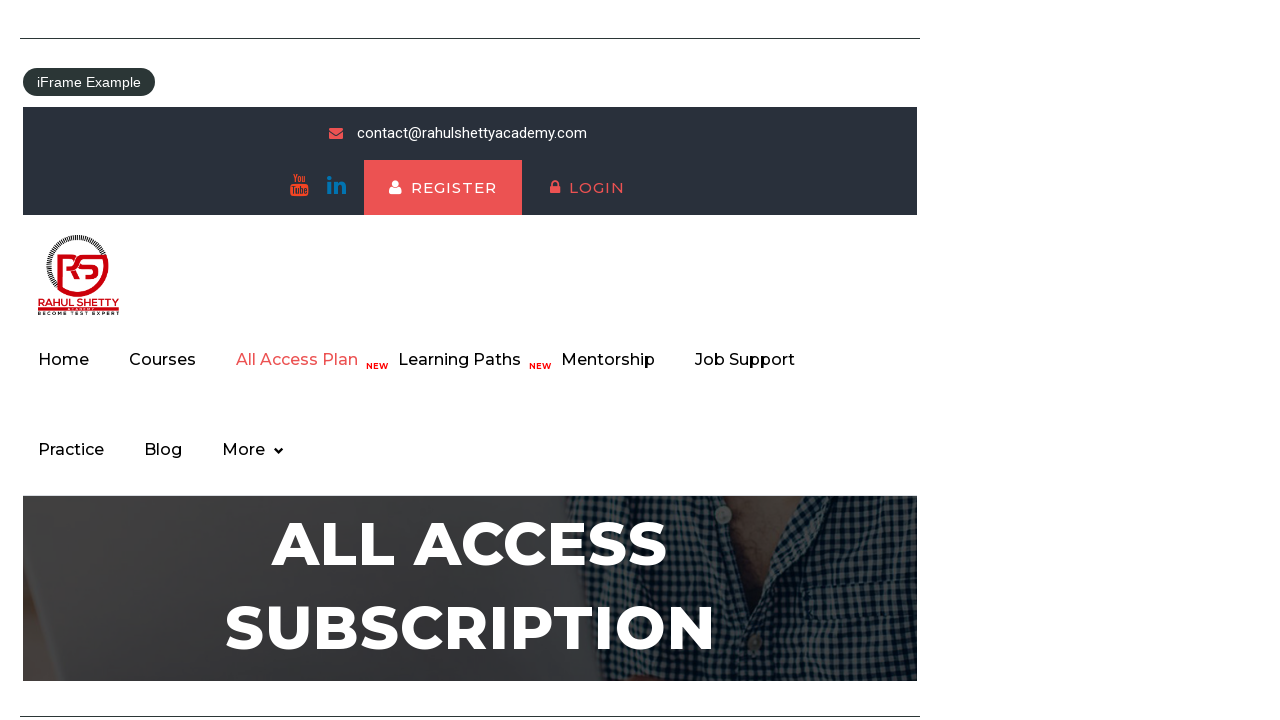